Navigates to the Metro Shoes ethnic footwear category page and verifies that shoe product listings are displayed on the page.

Starting URL: https://www.metroshoes.com/men-shoes/occasion/ethnic.html

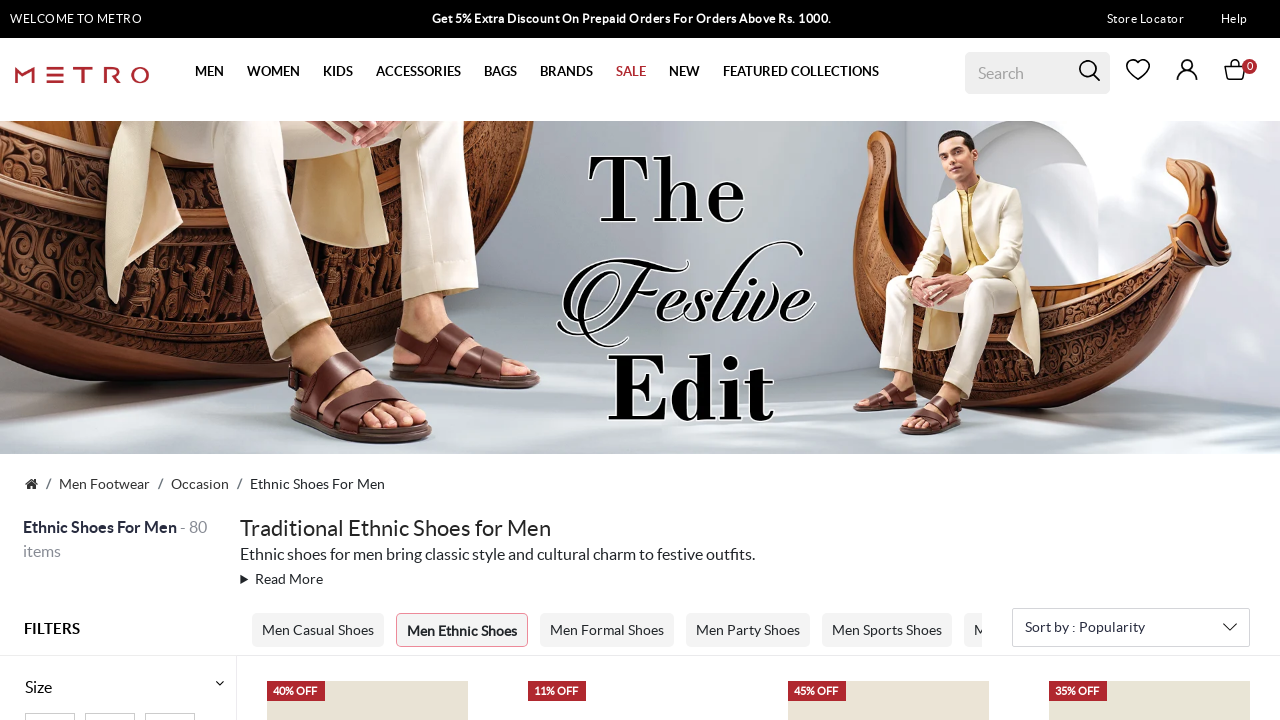

Waited for shoe product listings to load on the ethnic footwear category page
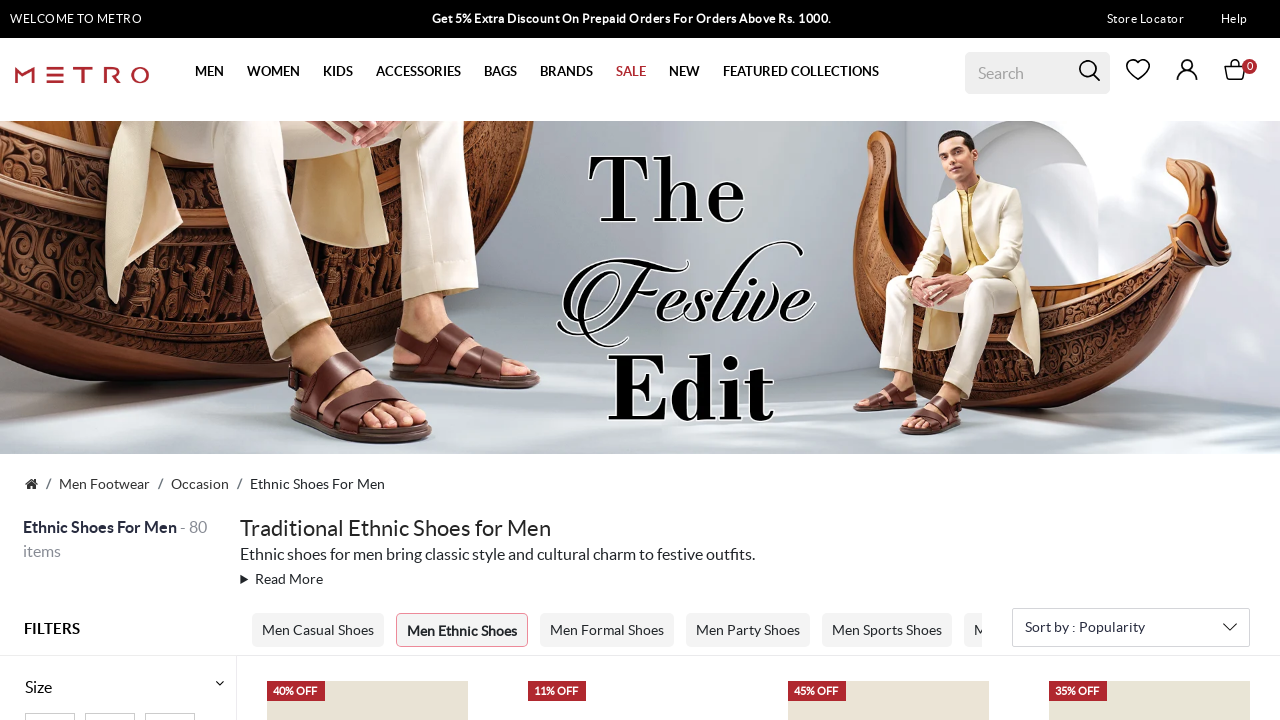

Located all shoe product elements on the page
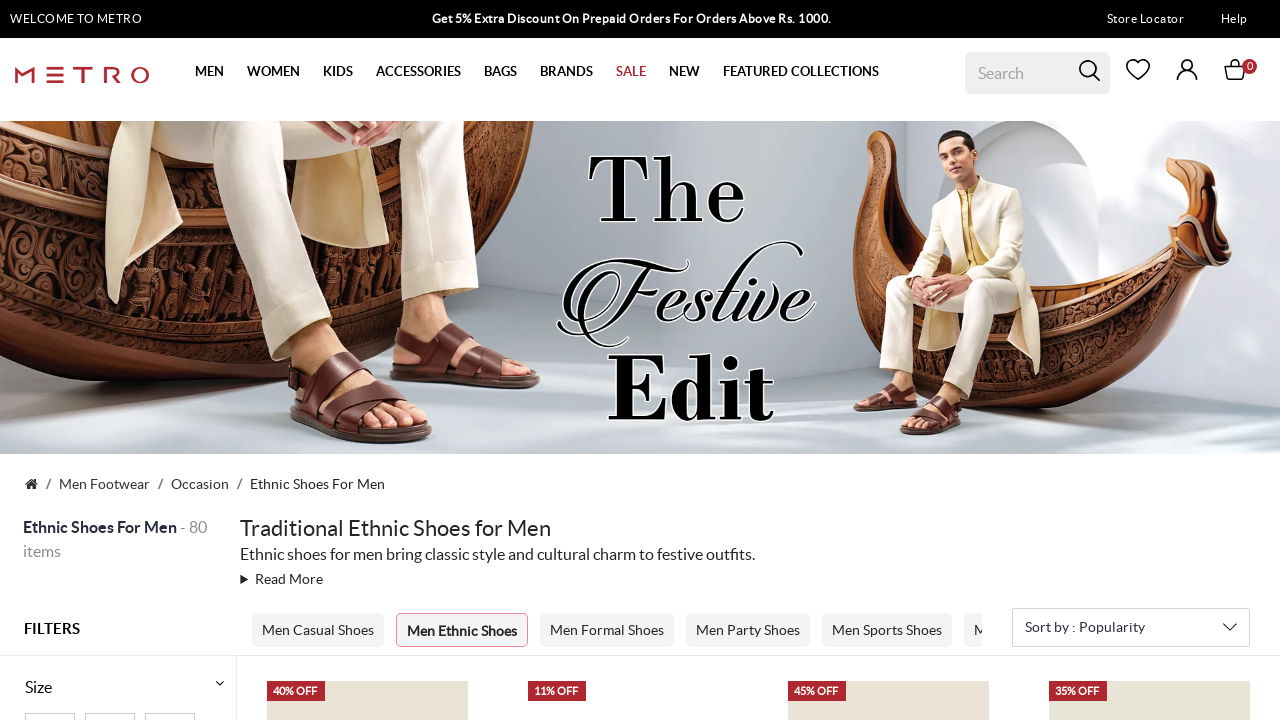

Verified that shoe products are displayed - assertion passed
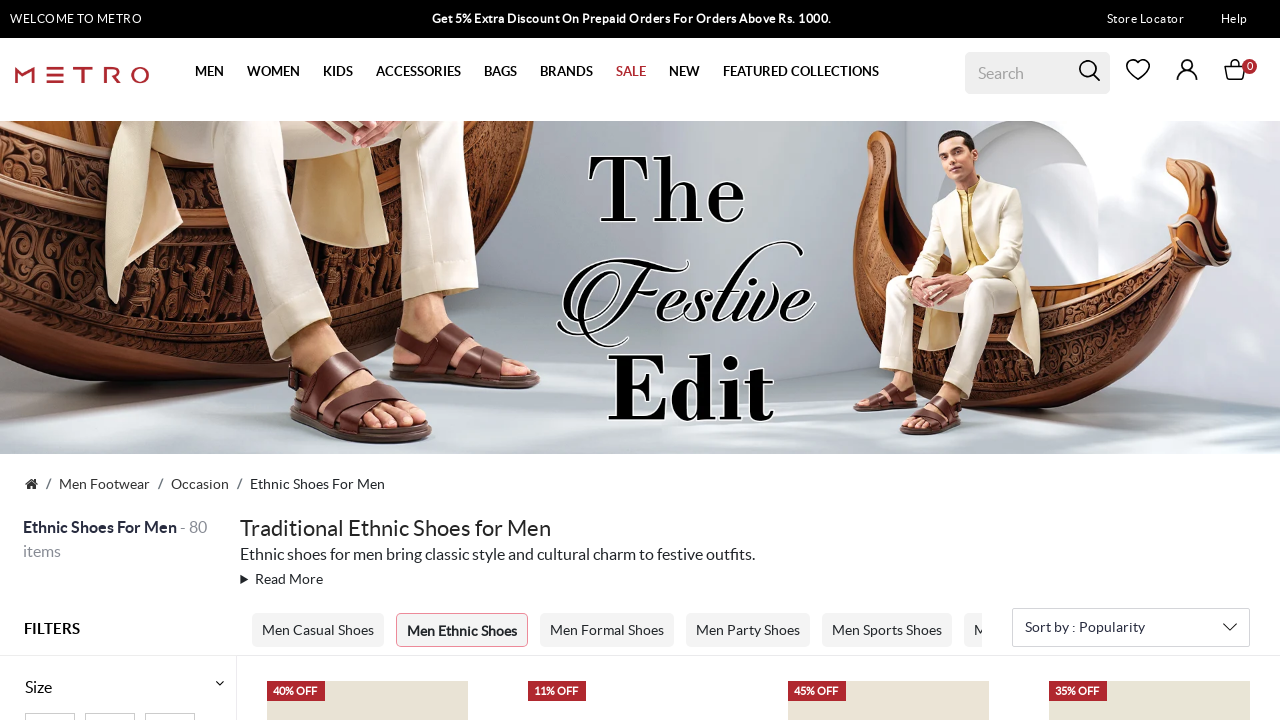

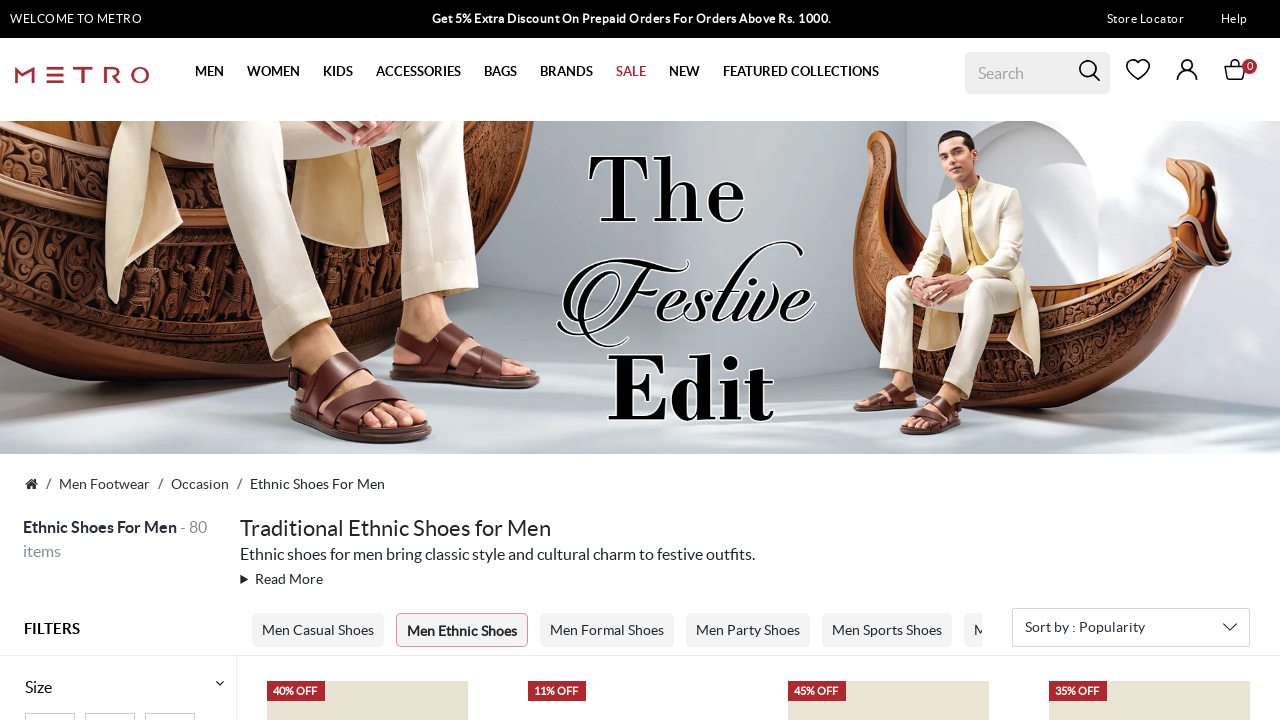